Tests the coupon application functionality on an e-commerce pizza site by adding a product to cart, navigating to the cart page, and applying a promo code to verify the discount is applied correctly.

Starting URL: http://pizzeria.skillbox.cc/product-category/menu/

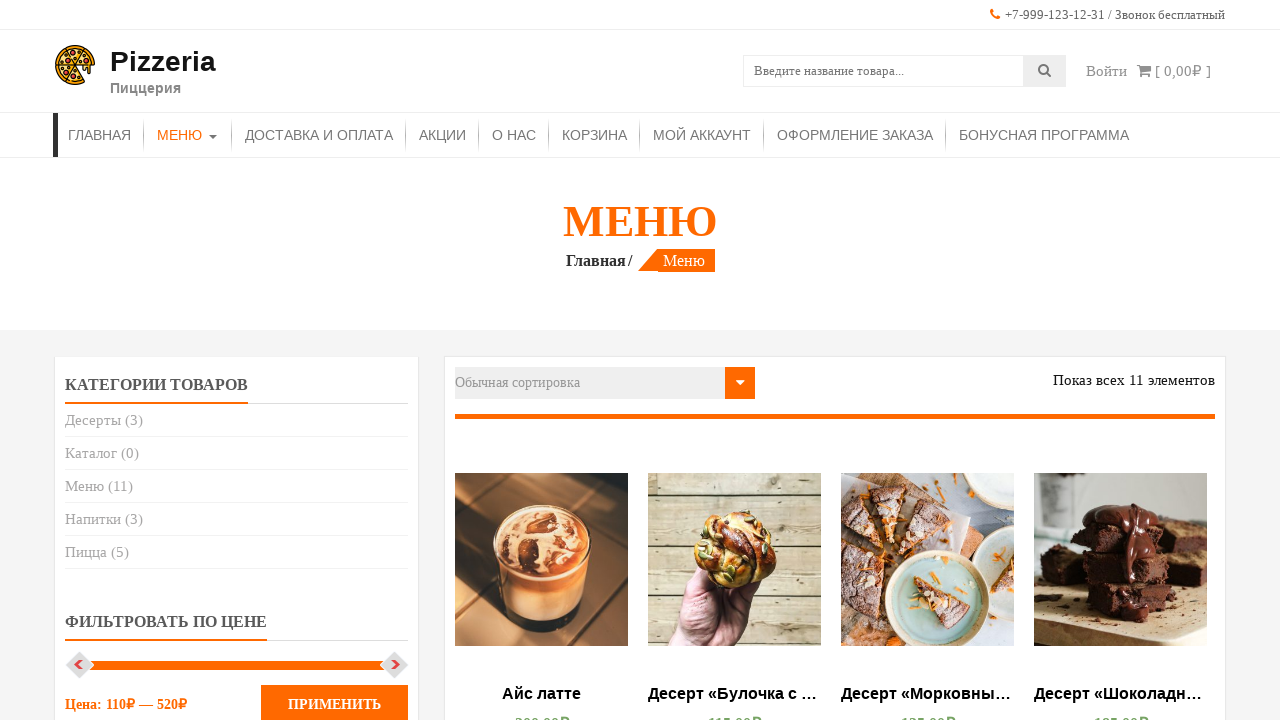

Clicked on product with ID 427 to add to cart at (542, 361) on xpath=//*[contains(@data-product_id, '427')]
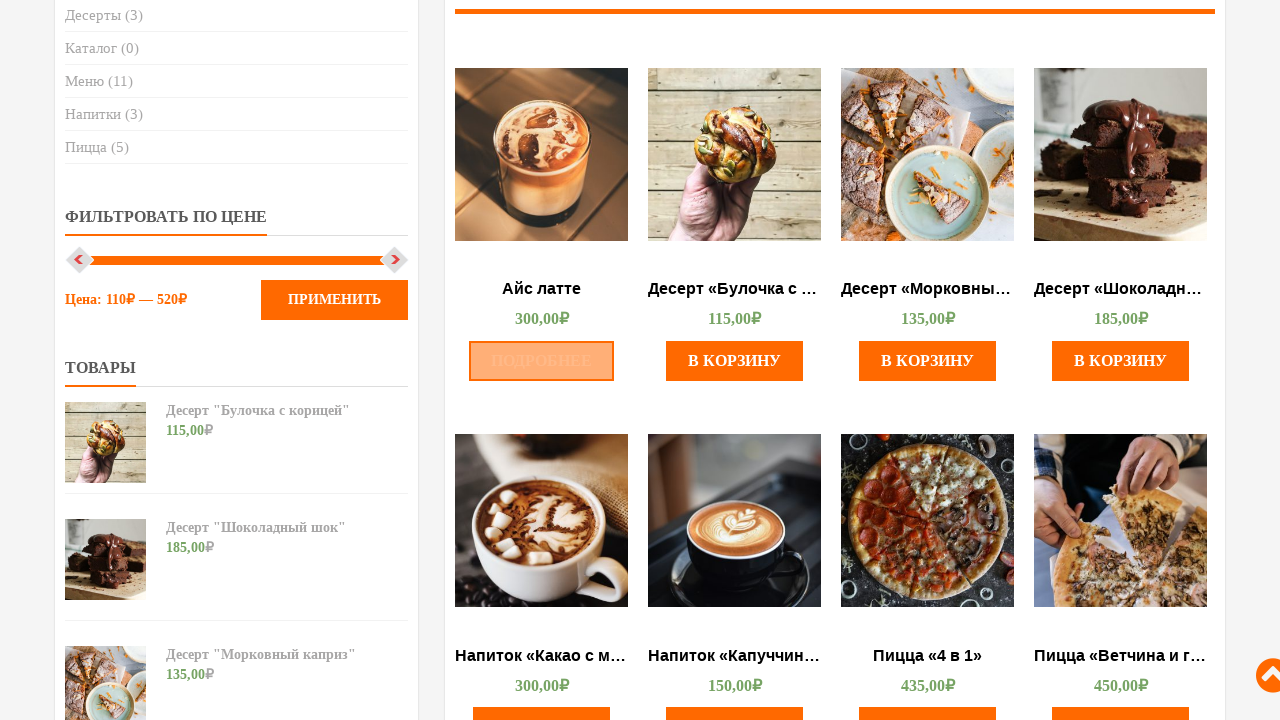

Waited 5 seconds for cart to update
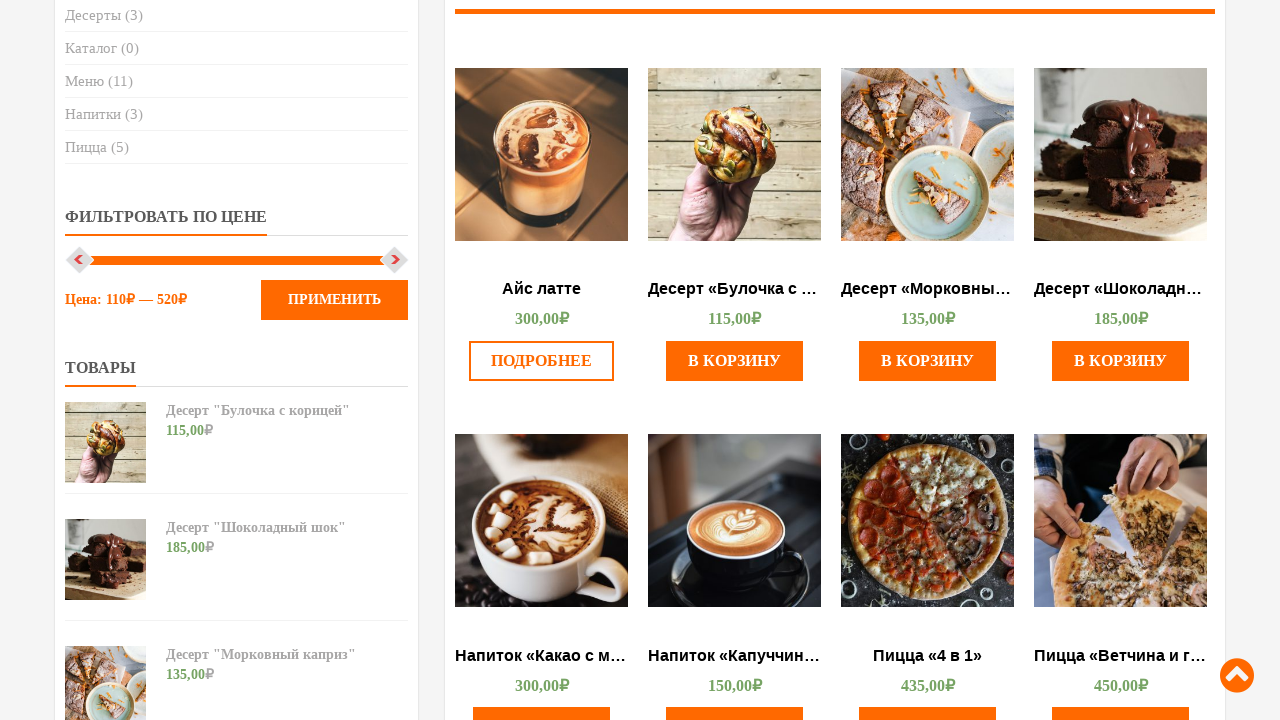

Navigated to cart page
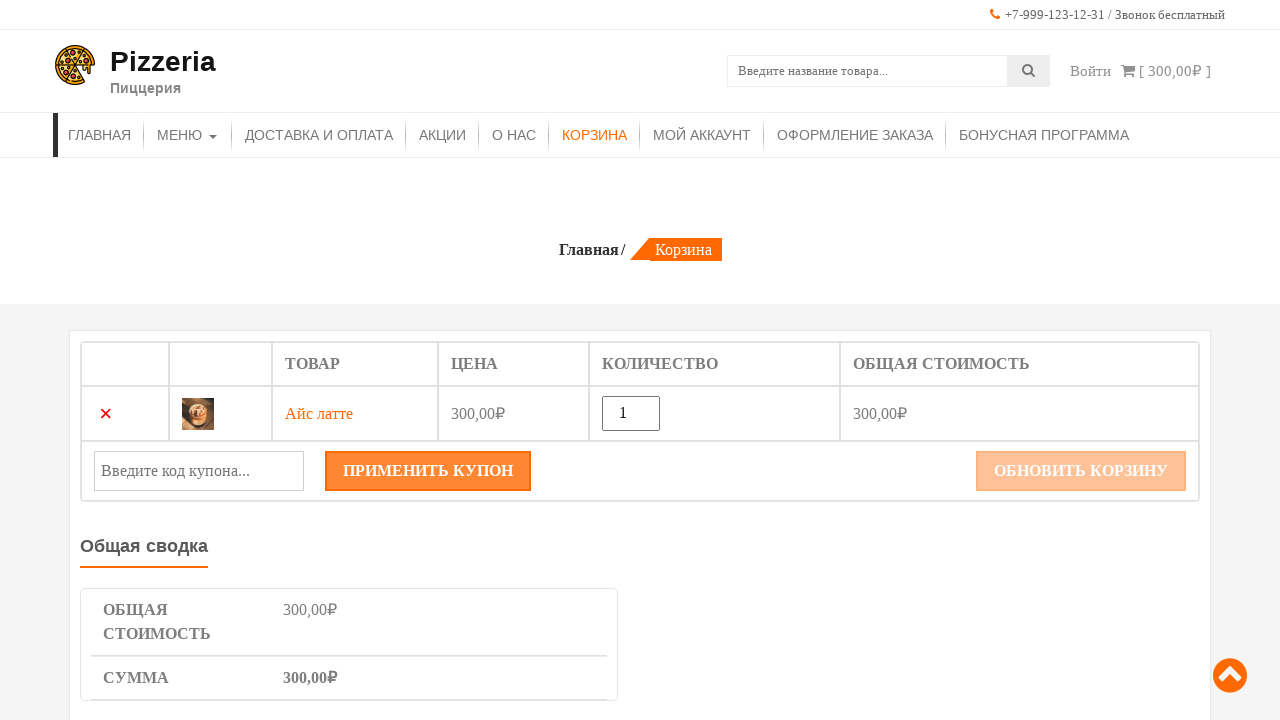

Filled coupon code field with 'GIVEMEHALYAVA' on #coupon_code
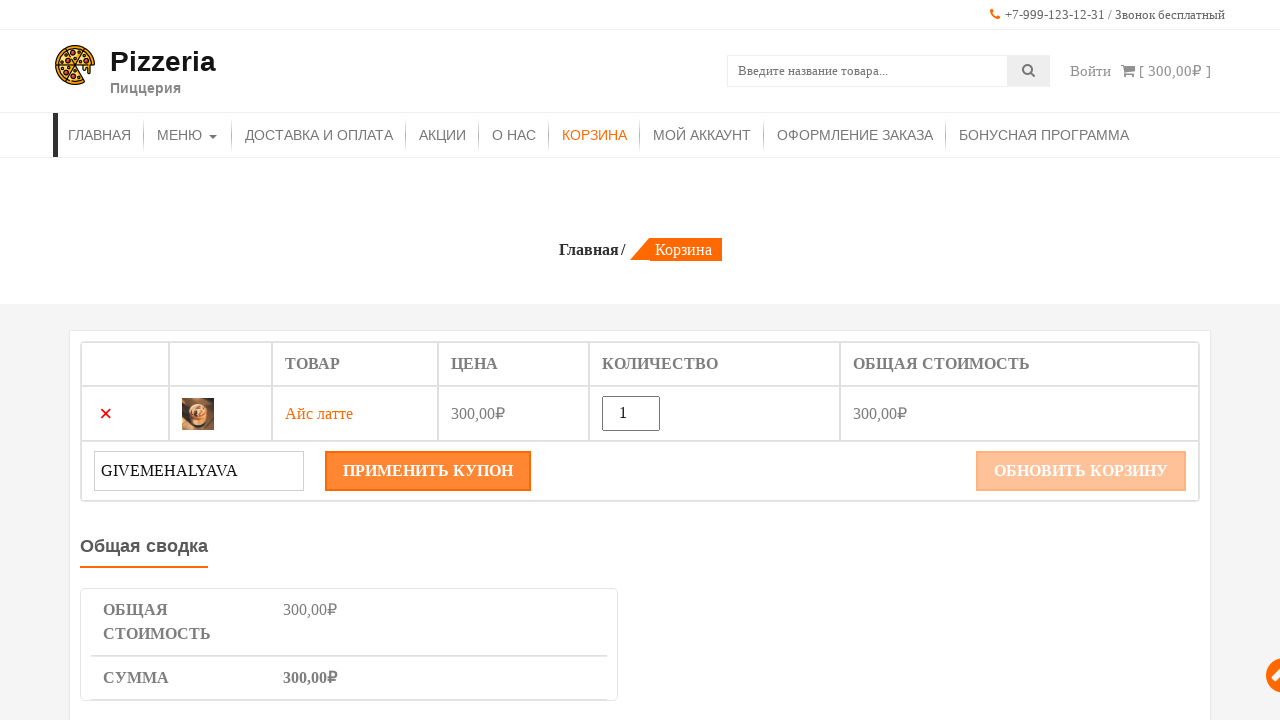

Clicked 'Применить купон' (Apply coupon) button at (428, 471) on xpath=//button[contains(text(), 'Применить купон')]
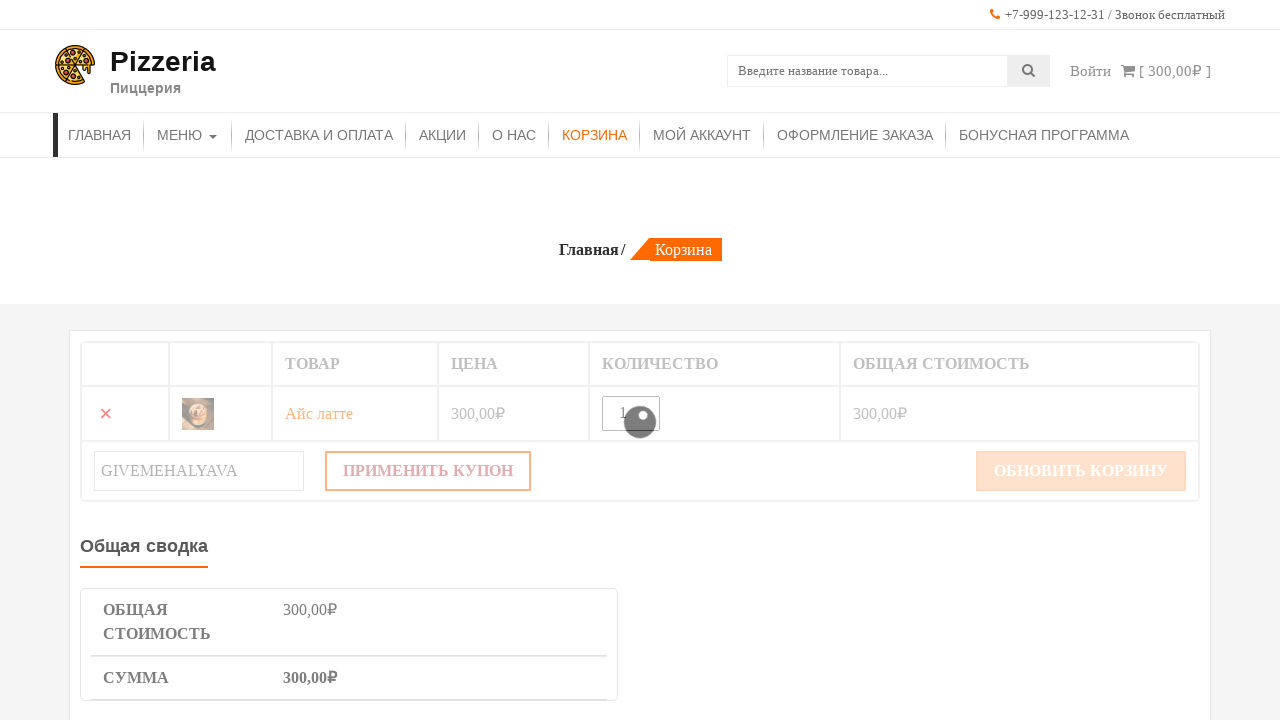

Waited 2 seconds for coupon application to process
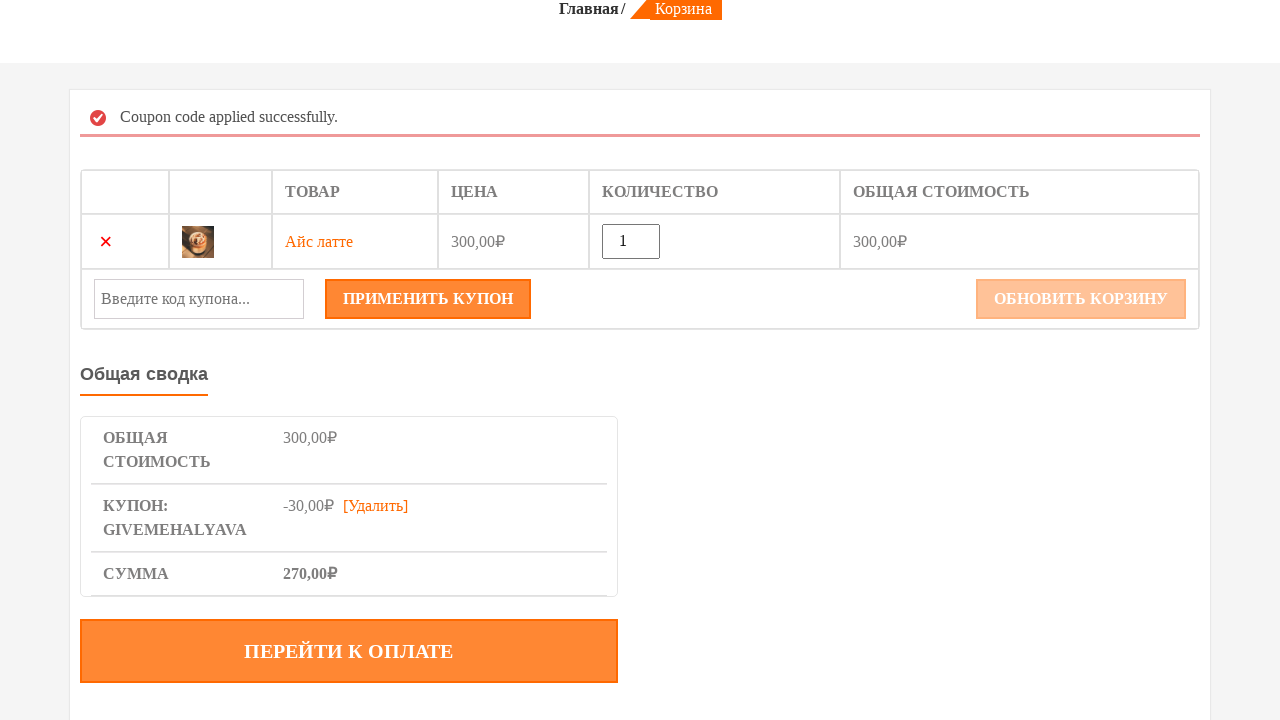

Retrieved original price from page
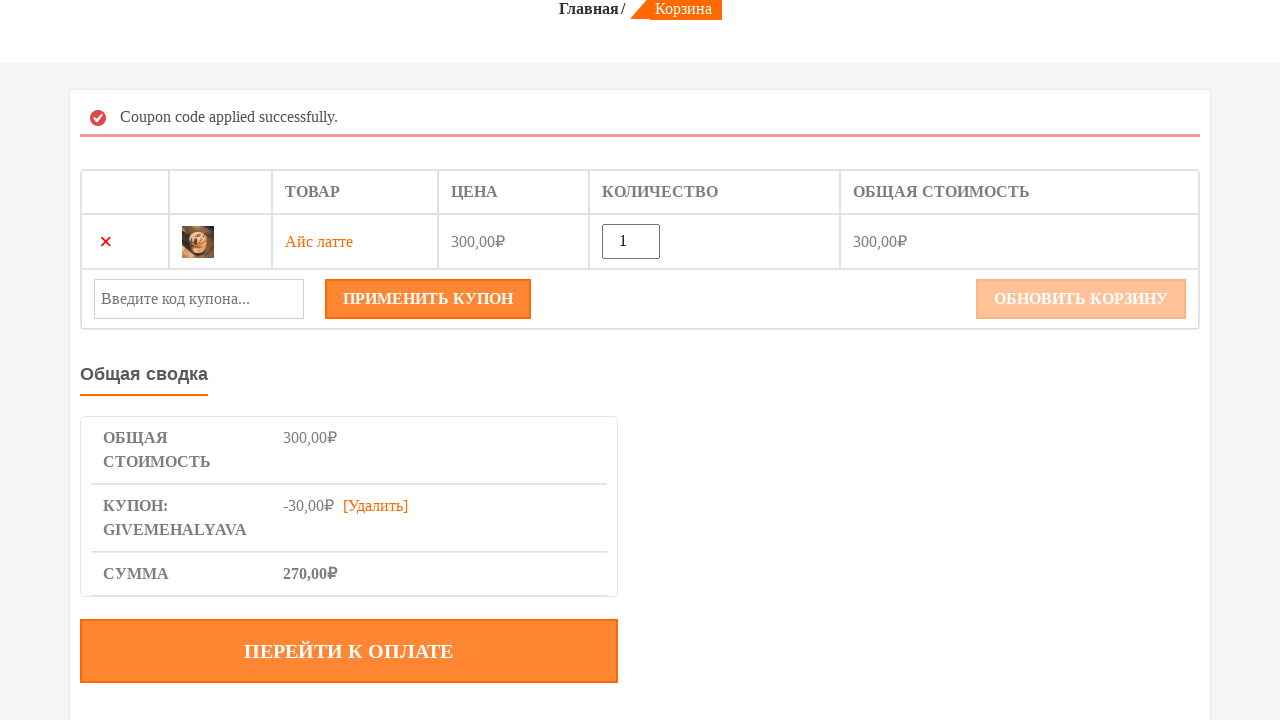

Parsed original price value
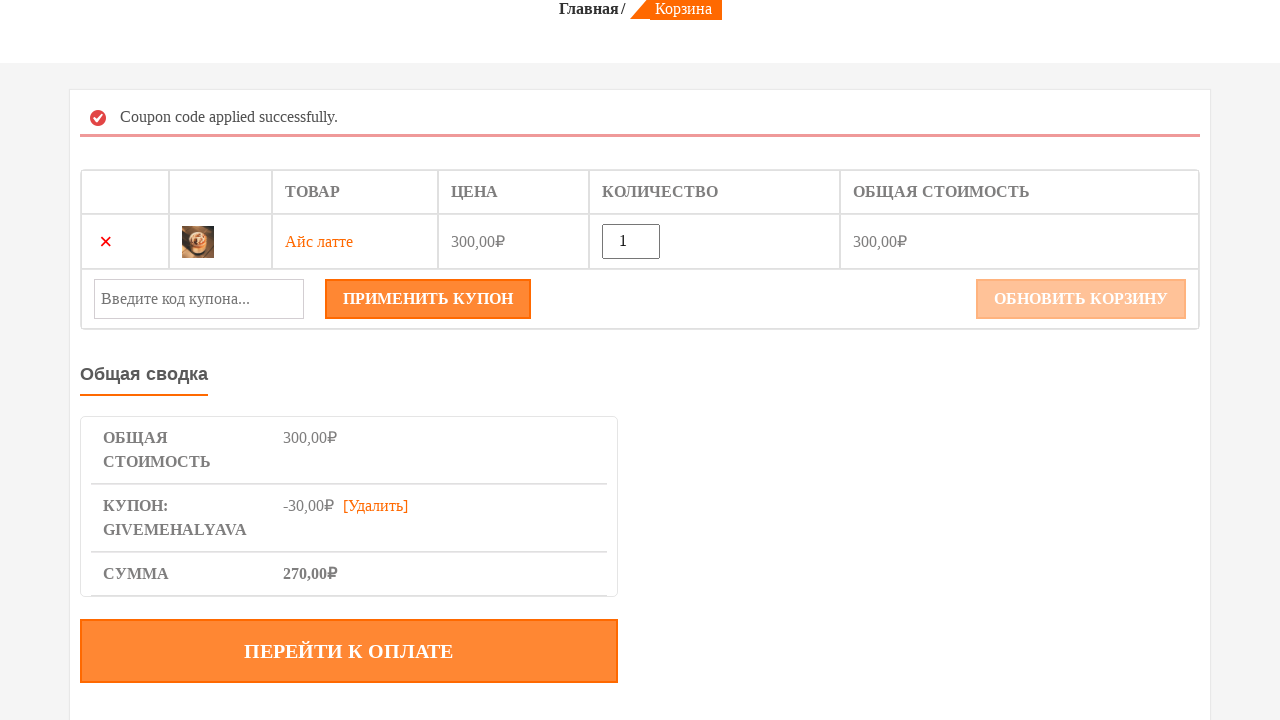

Retrieved final price from page
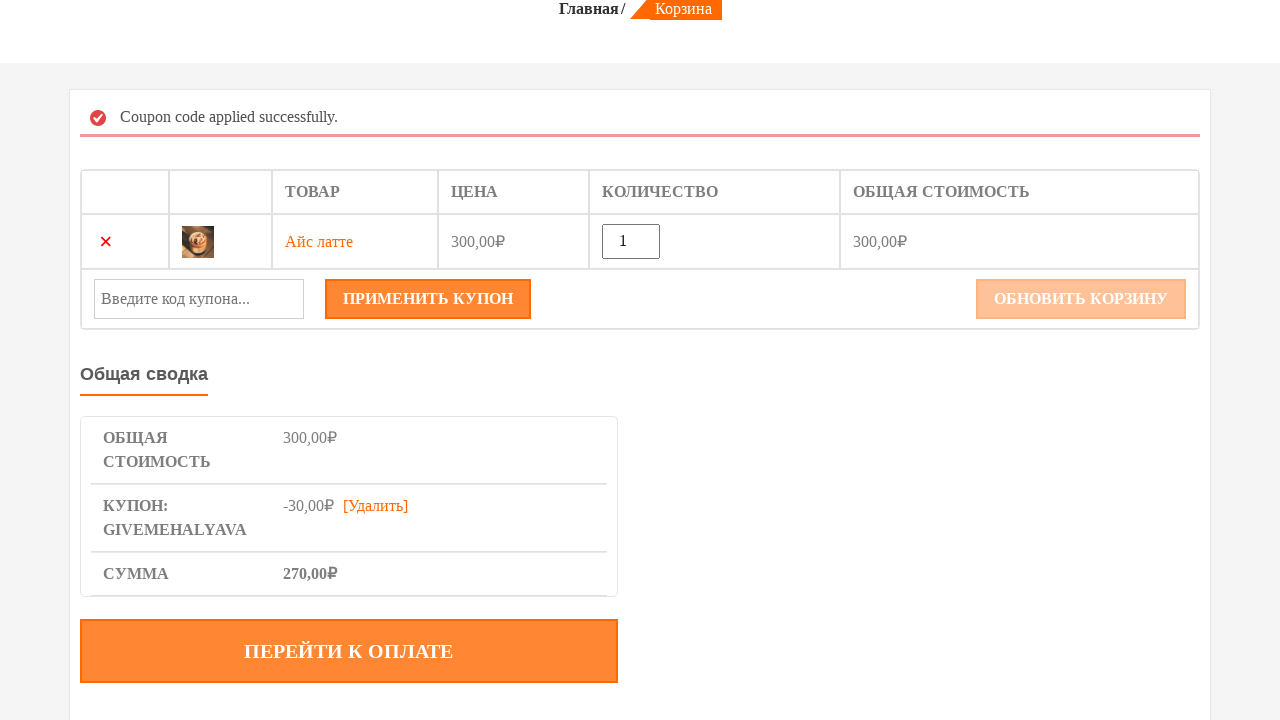

Parsed final price value
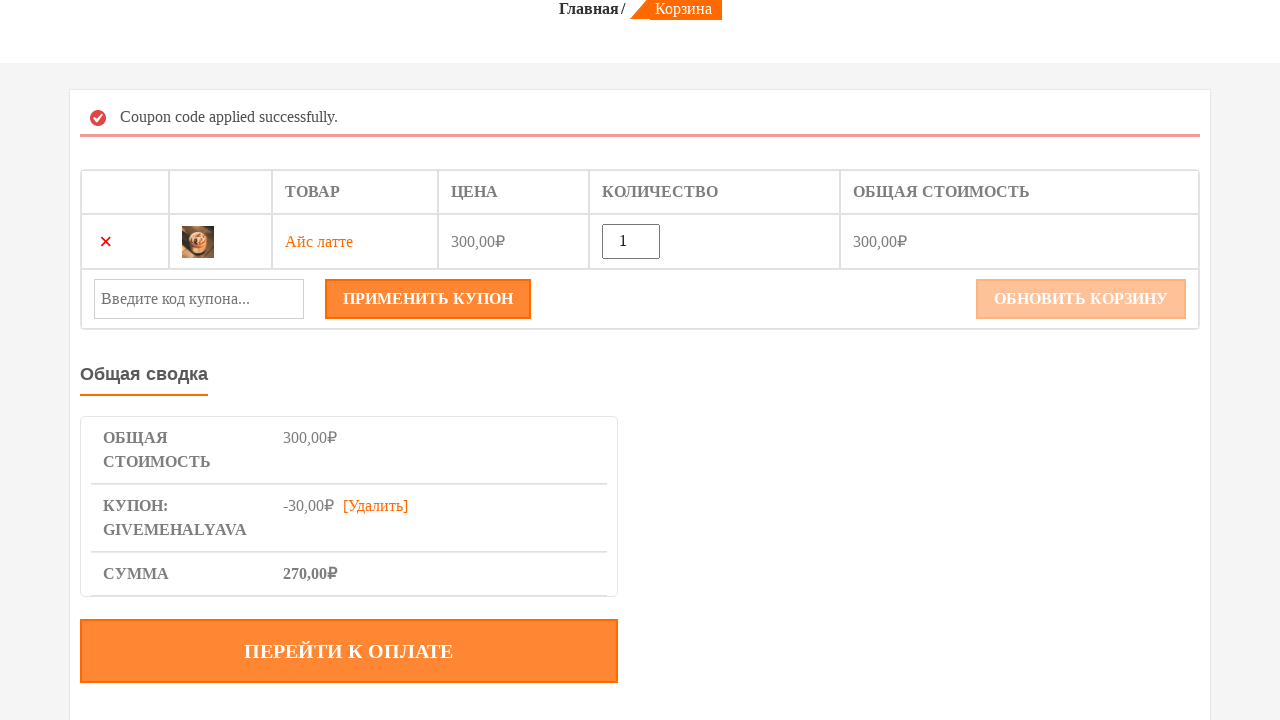

Verified discount applied: original price ₽300.0 >= final price ₽270.0
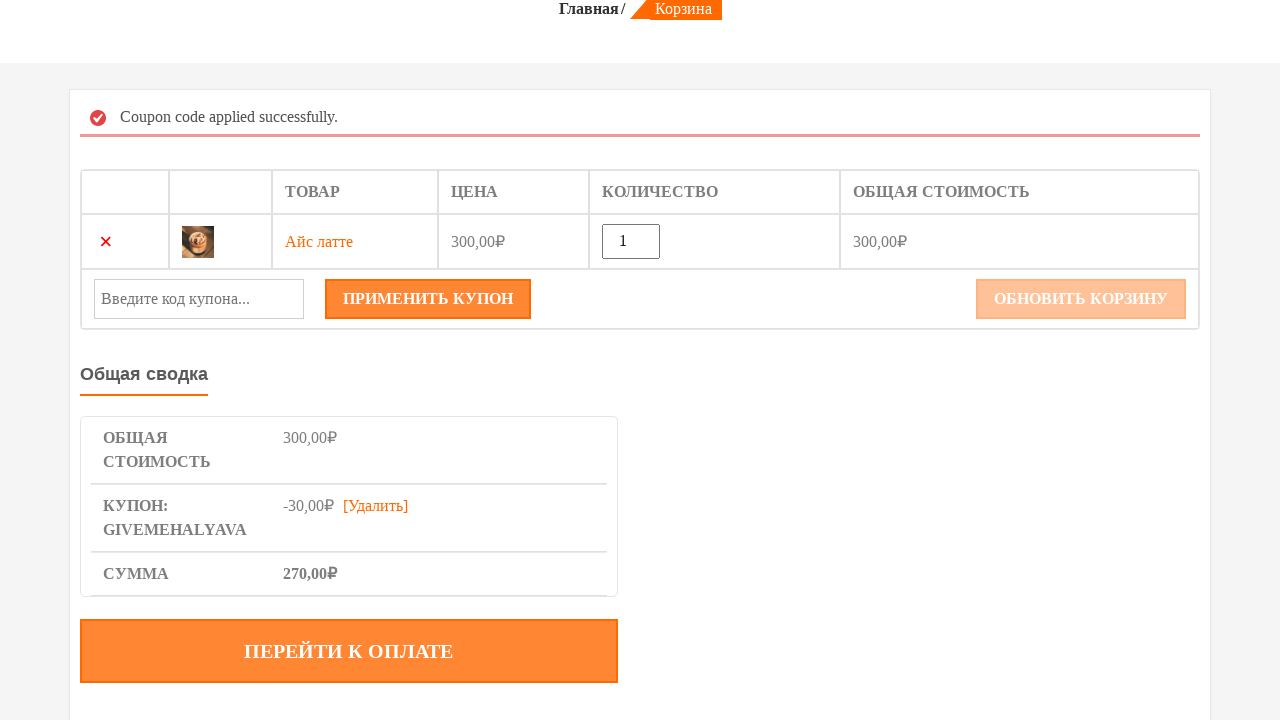

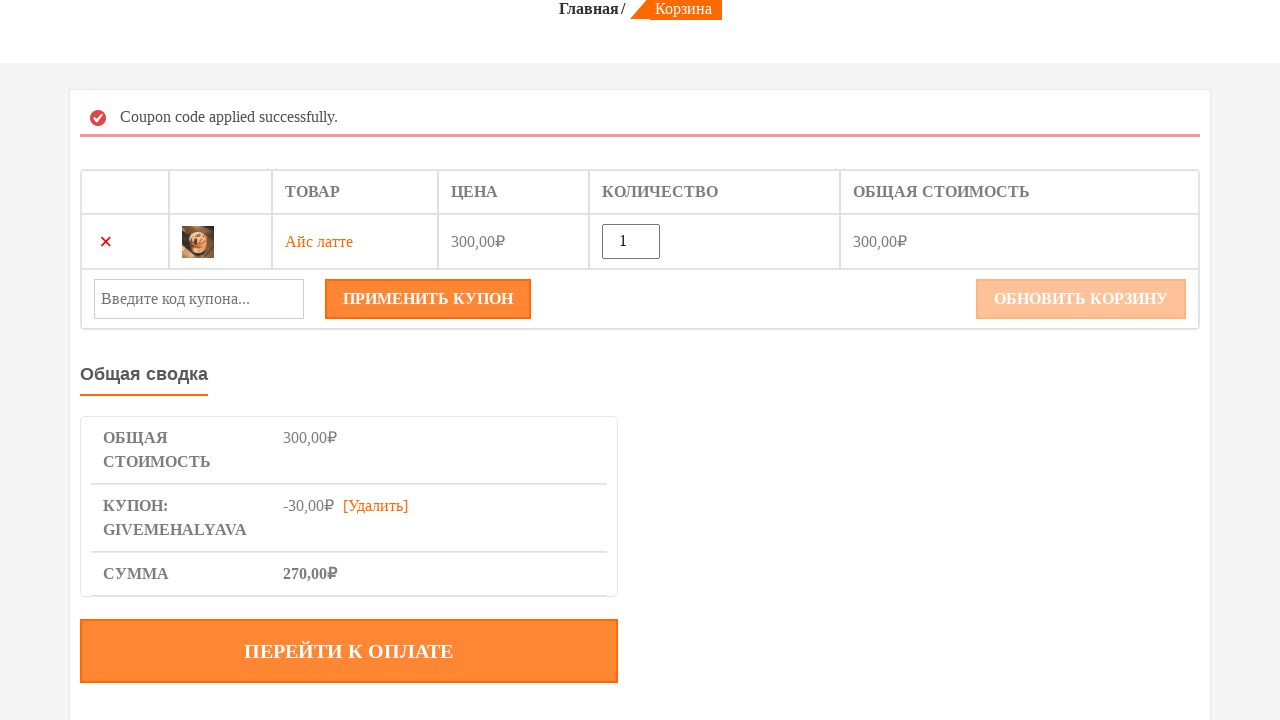